Tests double-clicking on a DOM element

Starting URL: https://example.cypress.io/commands/actions

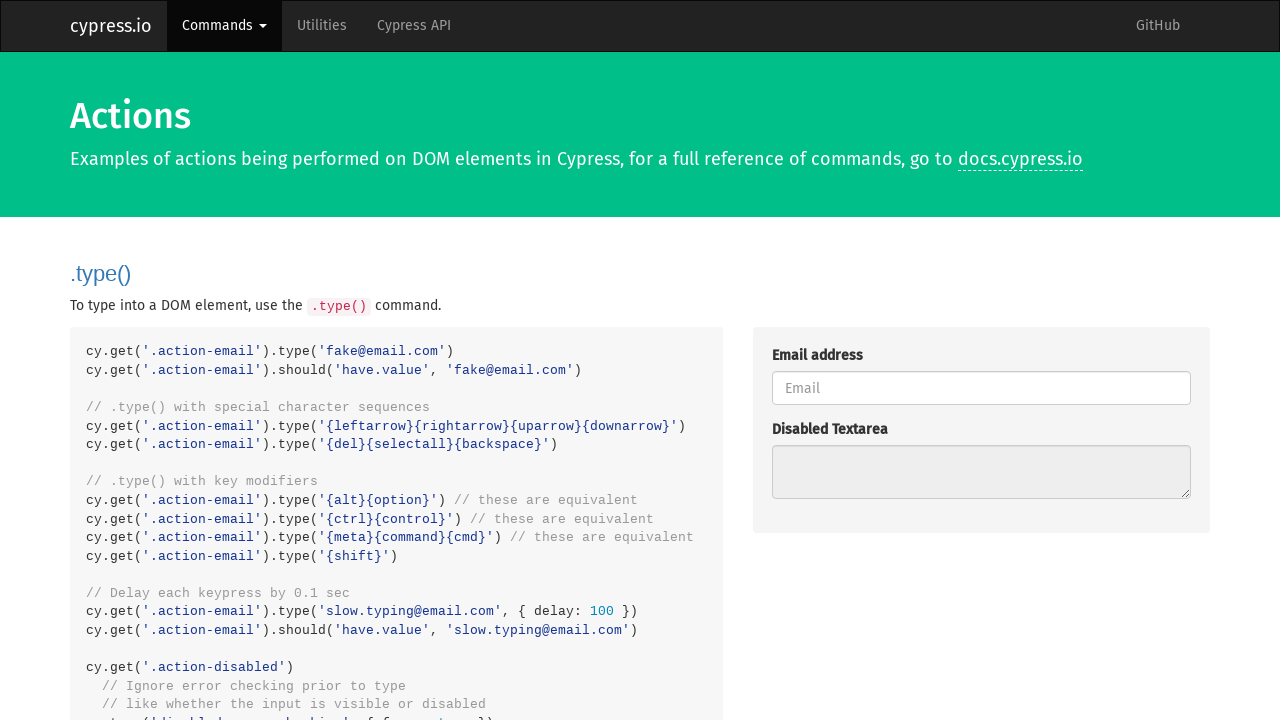

Navigated to actions example page
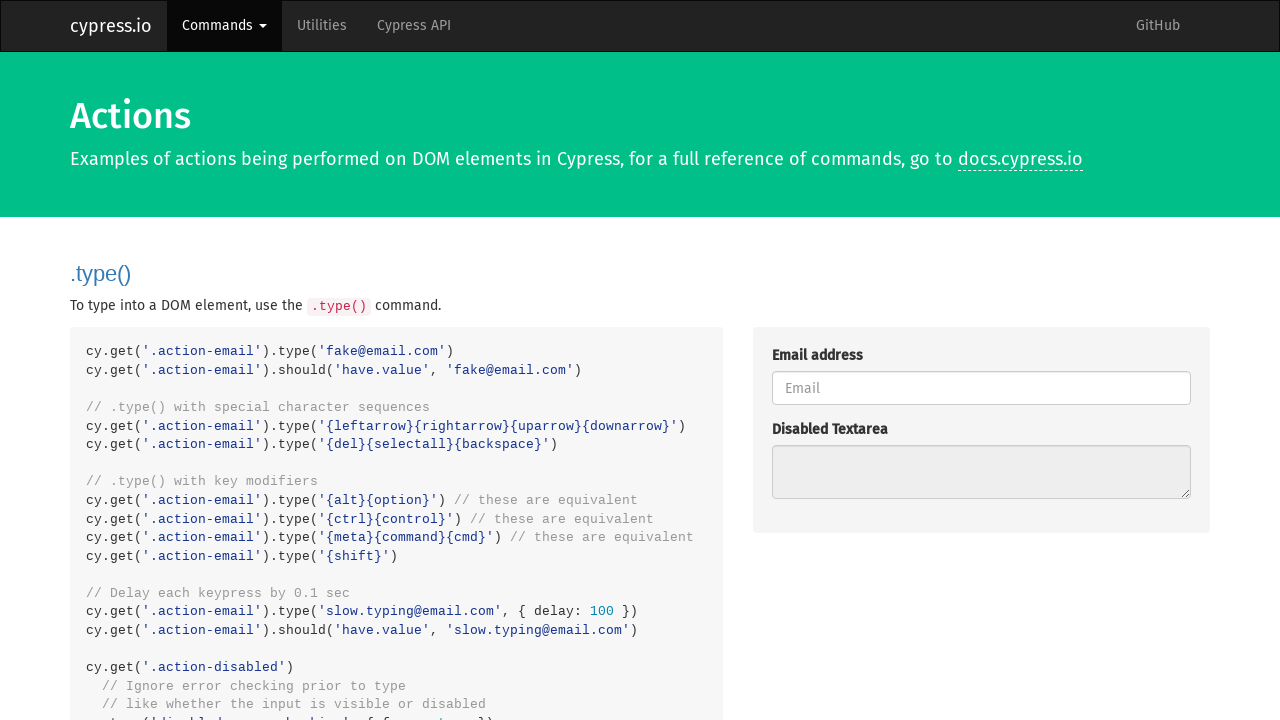

Double-clicked on the .action-div element at (981, 360) on .action-div
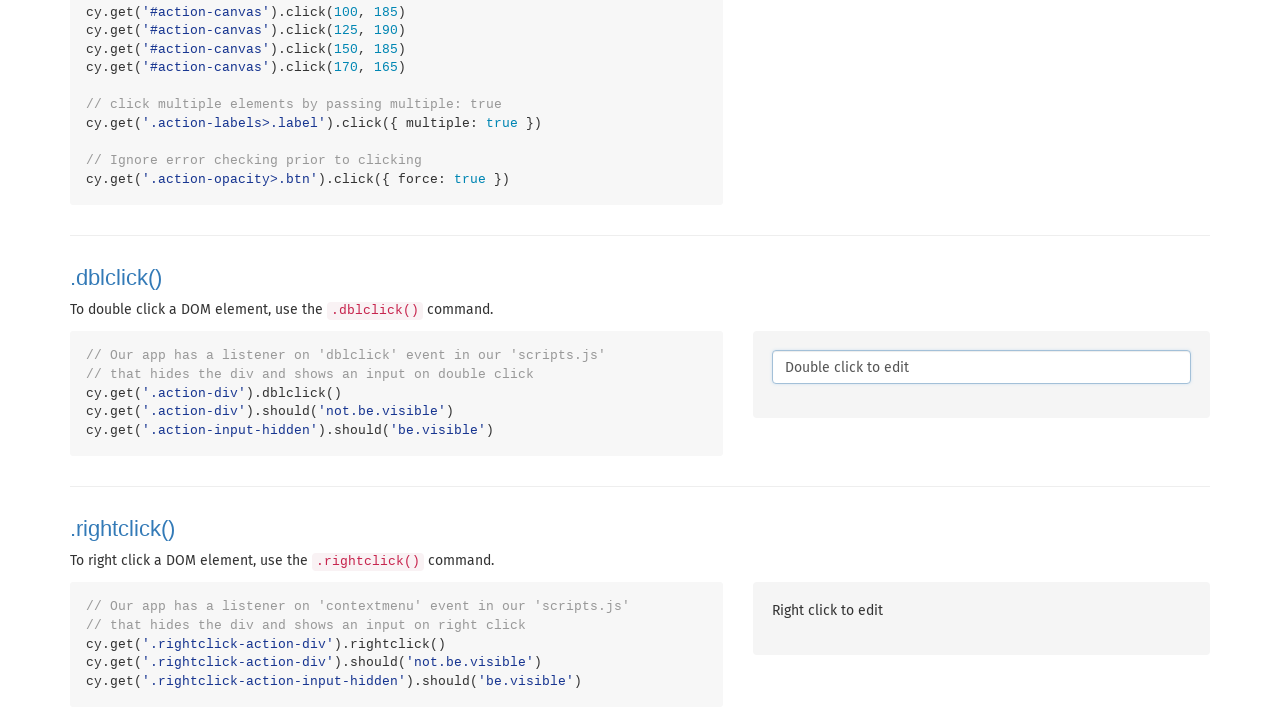

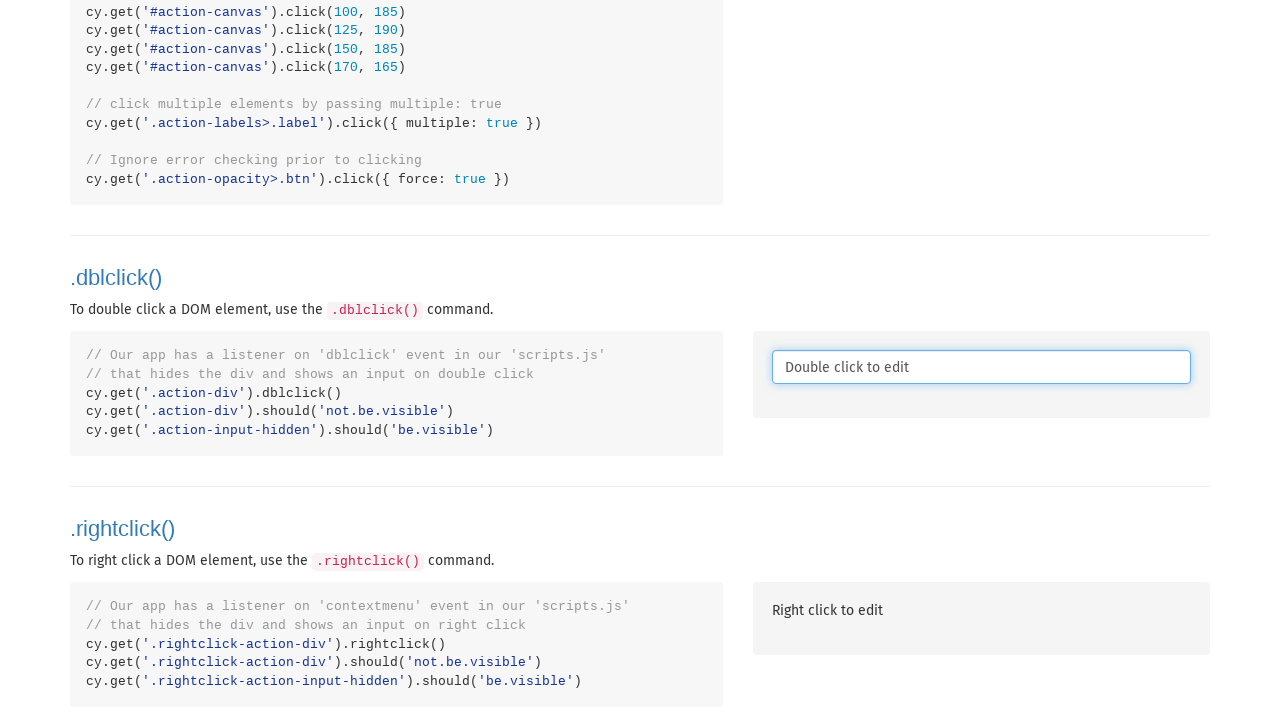